Clicks on the Send Mail & Packages link on USPS homepage and verifies the navigation

Starting URL: https://www.usps.com/

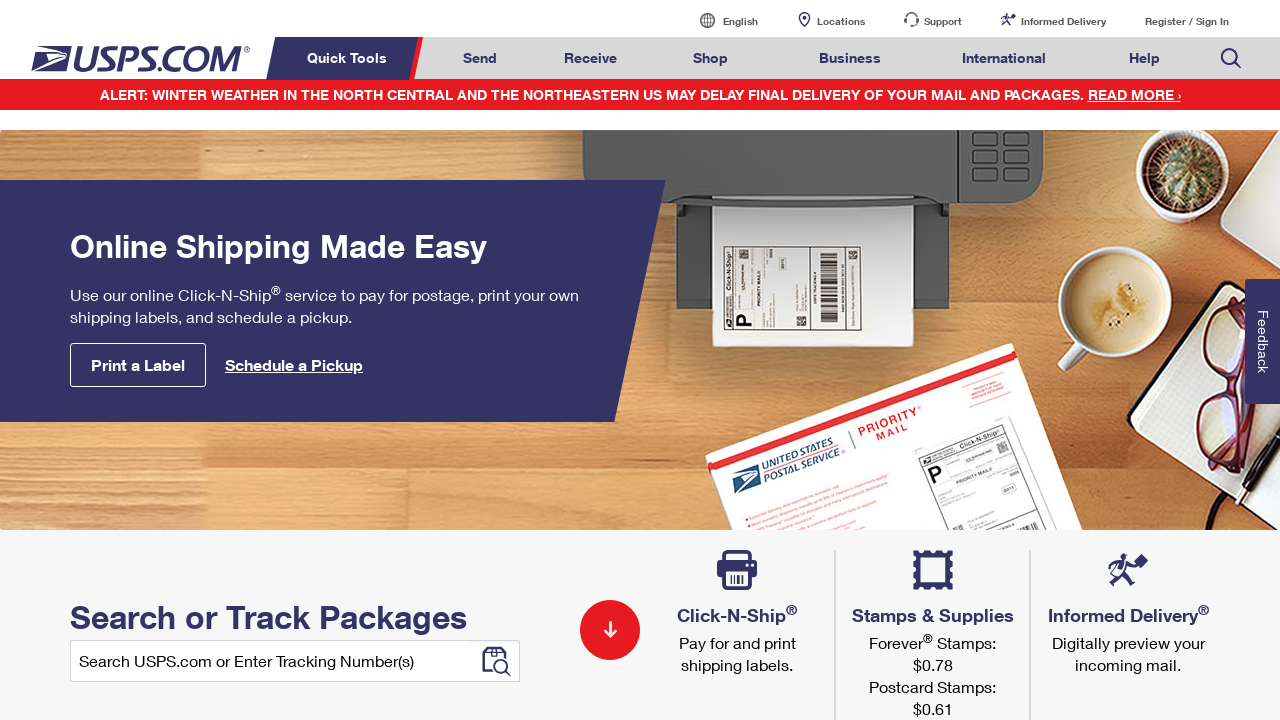

Clicked on Send Mail & Packages link at (480, 58) on a#mail-ship-width
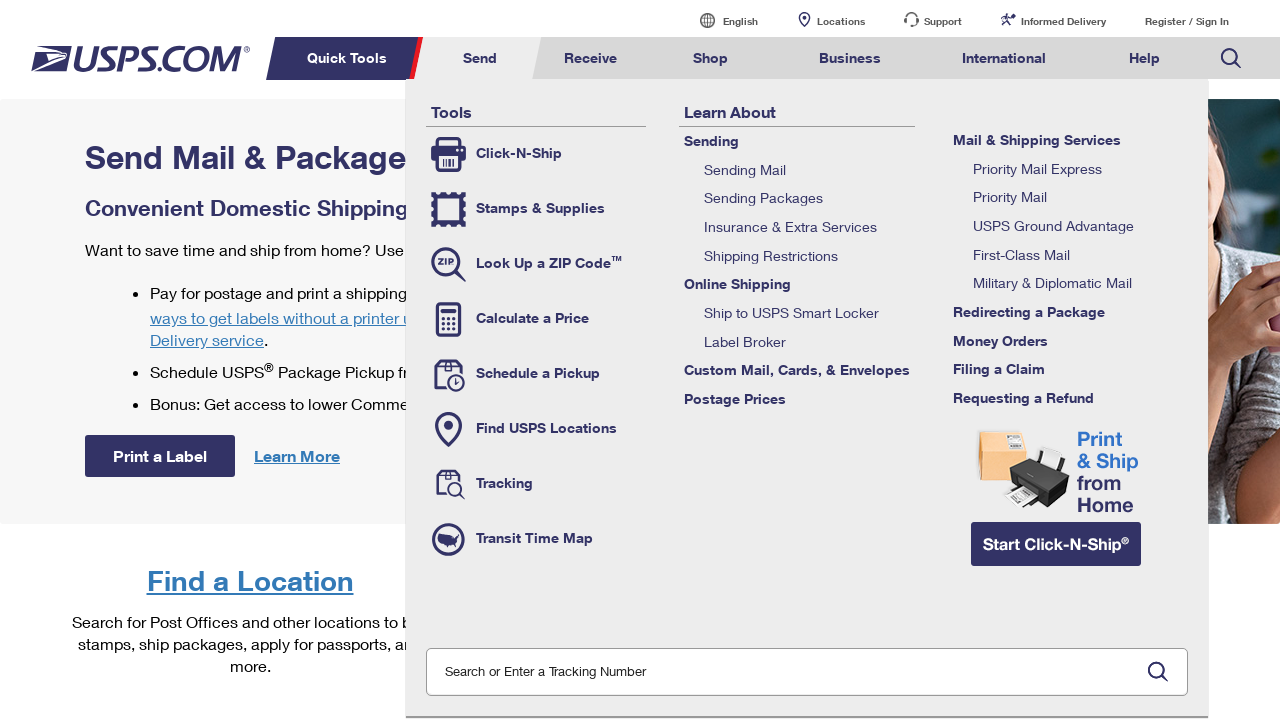

Waited for page load to complete
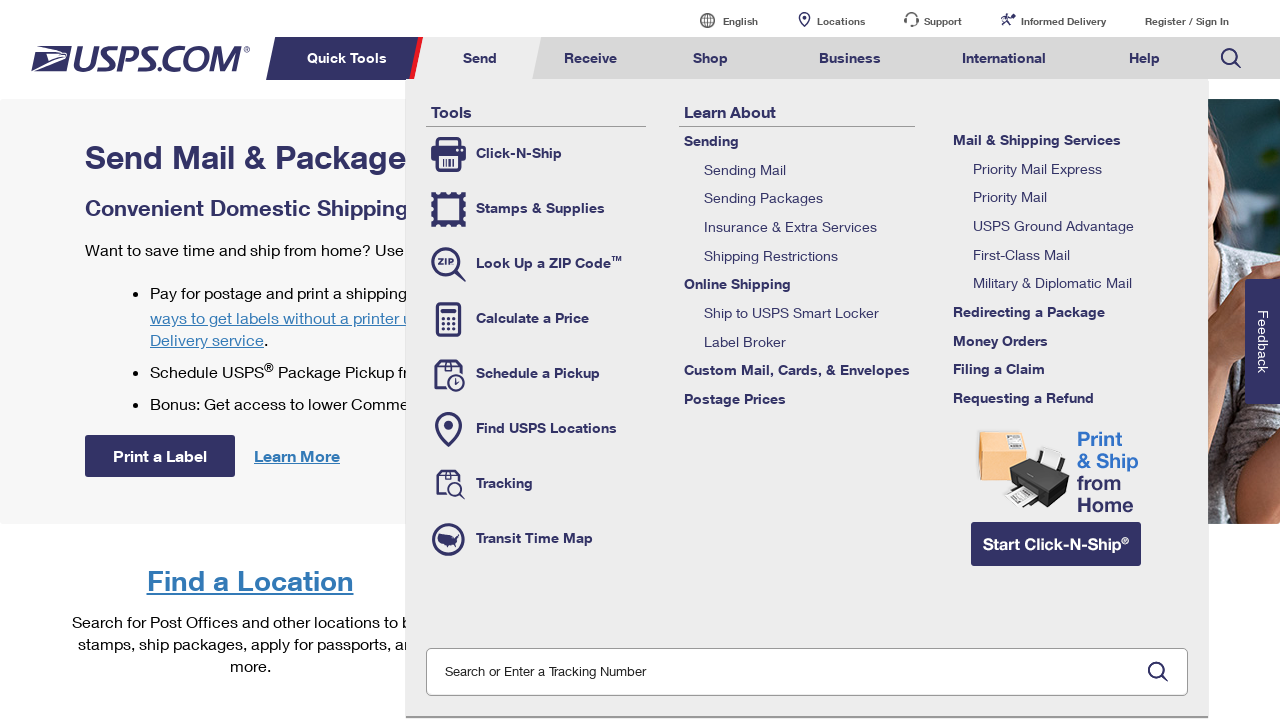

Verified page title is 'Send Mail & Packages | USPS'
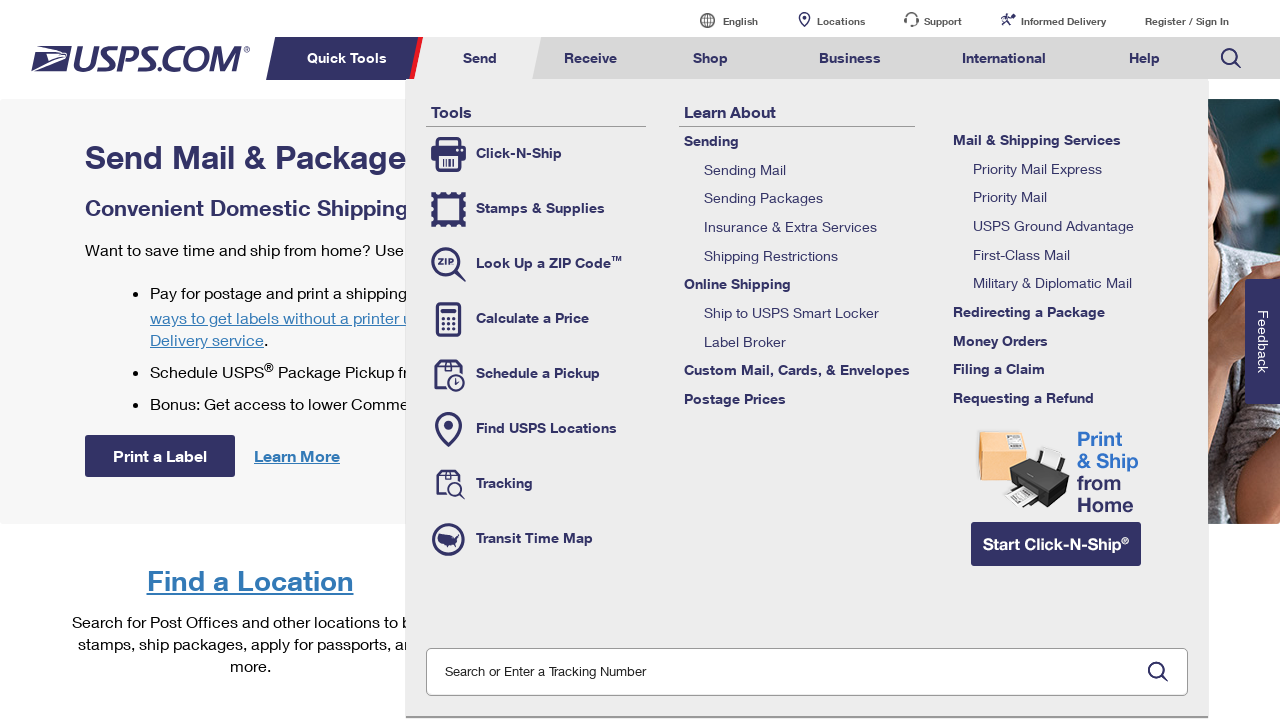

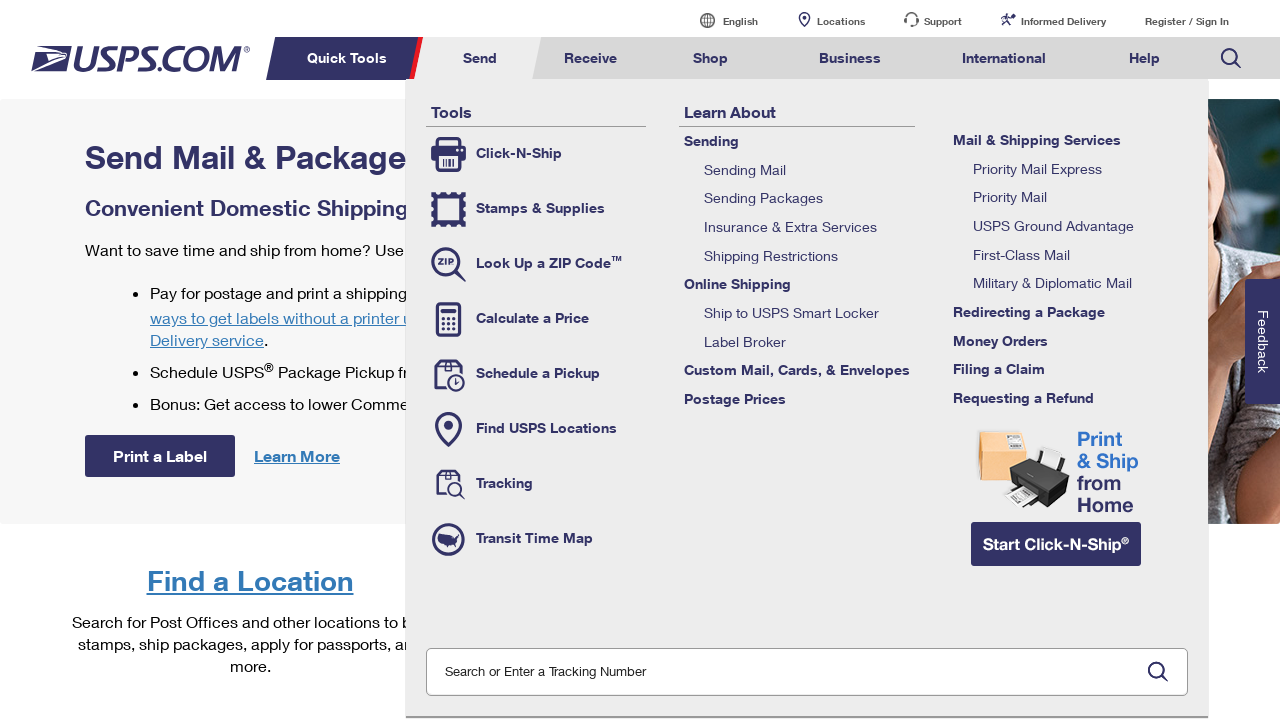